Tests the Dynamic Loading feature on the-internet.herokuapp.com by navigating to the Dynamic Loading page, clicking through both examples (hidden element and element rendered after loading), and verifying the dynamically loaded content appears.

Starting URL: https://the-internet.herokuapp.com/

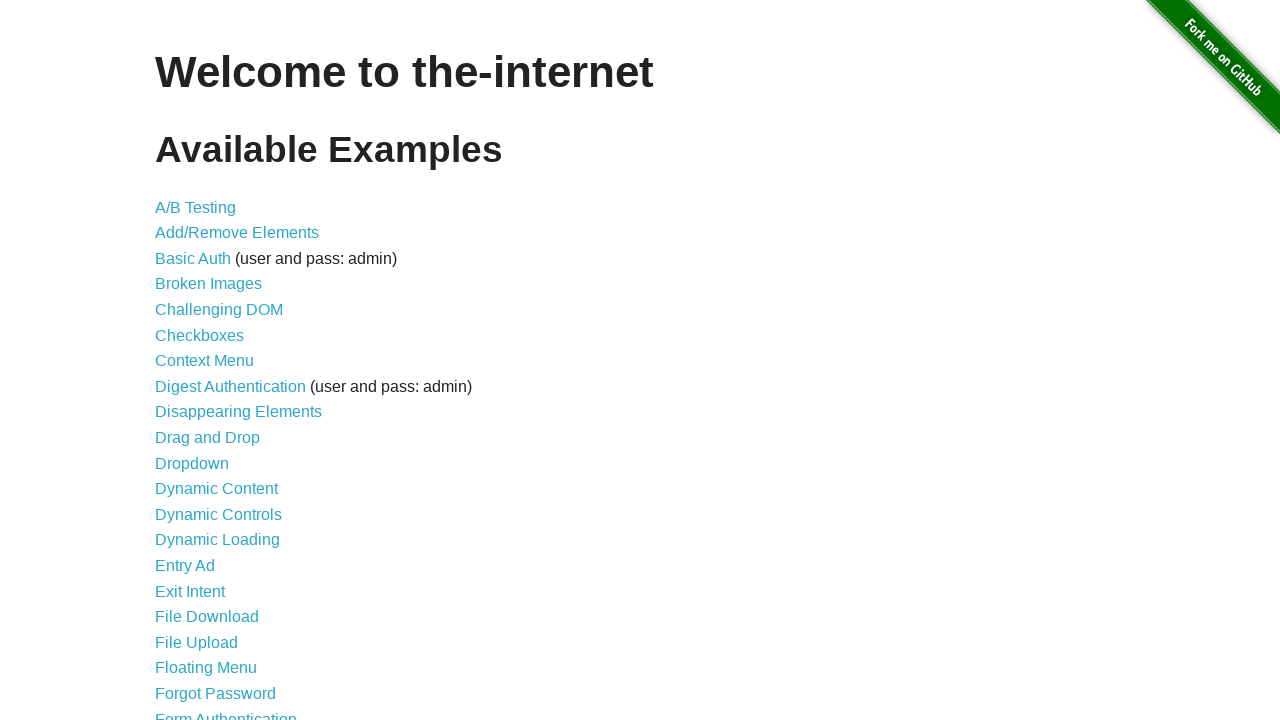

Clicked on Dynamic Loading link from main page at (218, 540) on #content > ul > li:nth-child(14) > a
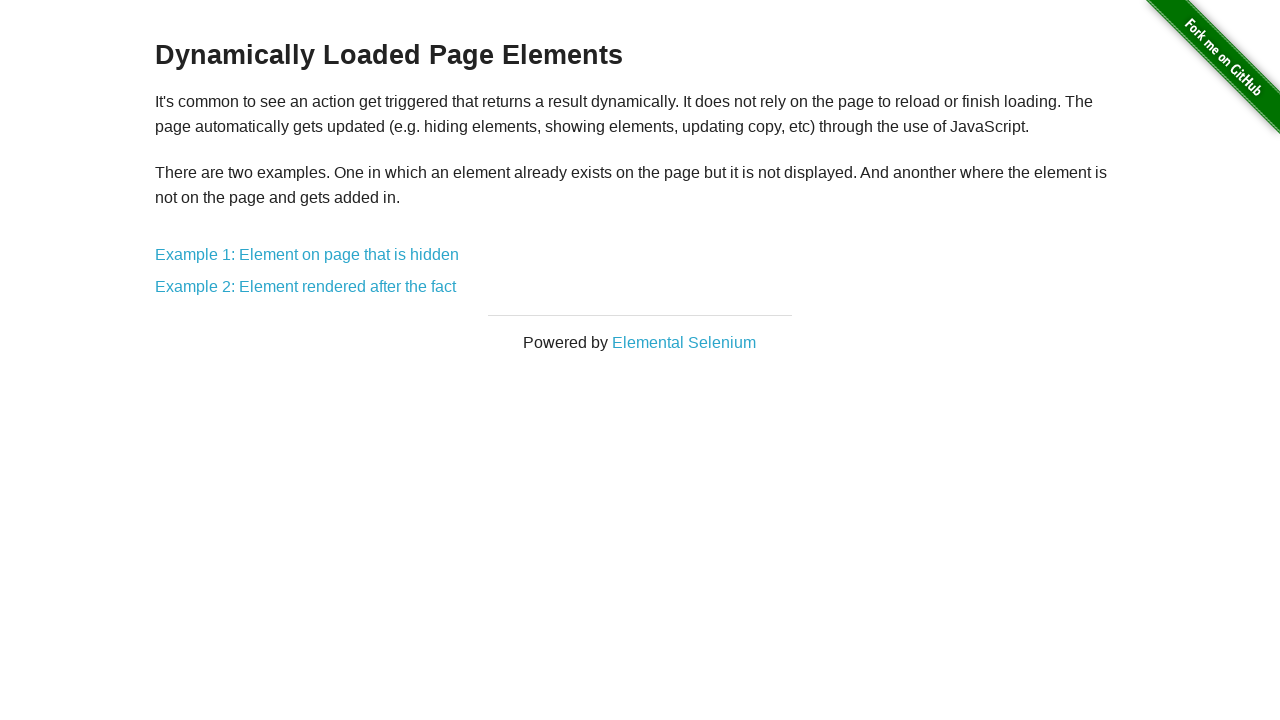

Clicked on Example 1: Element on page that is hidden at (307, 255) on #content > div > a:nth-child(5)
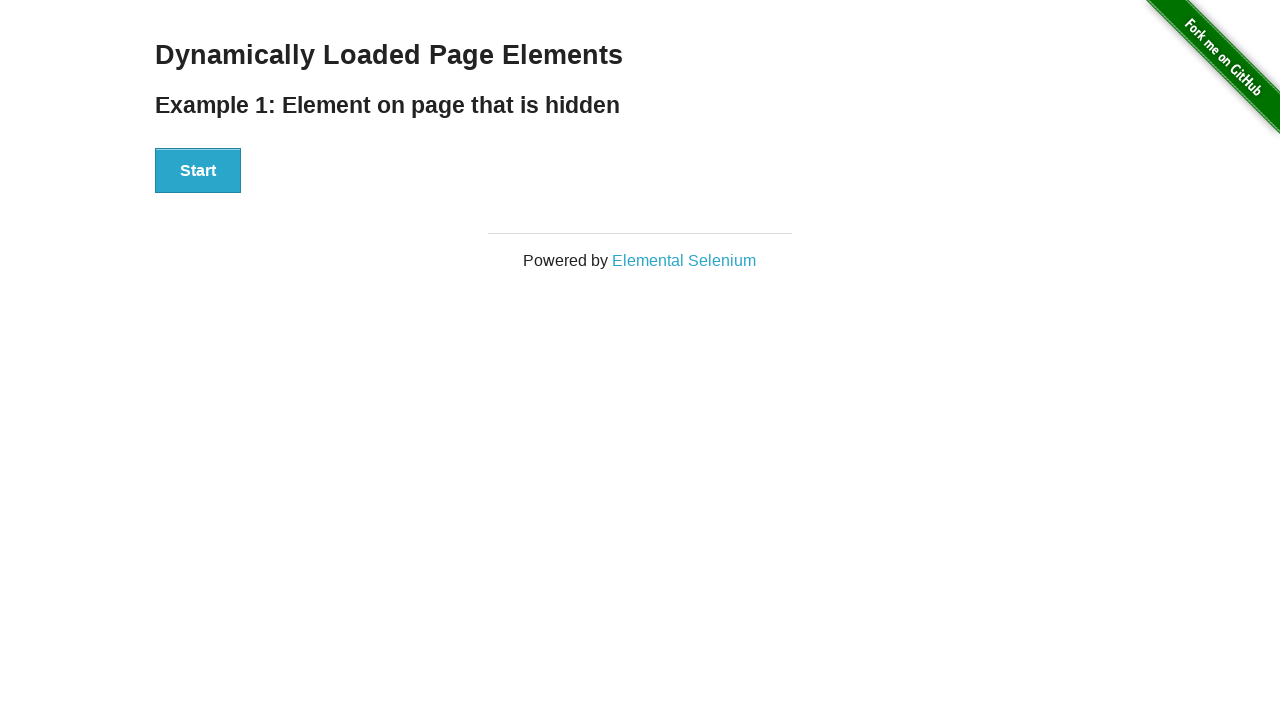

Clicked Start button to begin loading hidden element at (198, 171) on #start > button
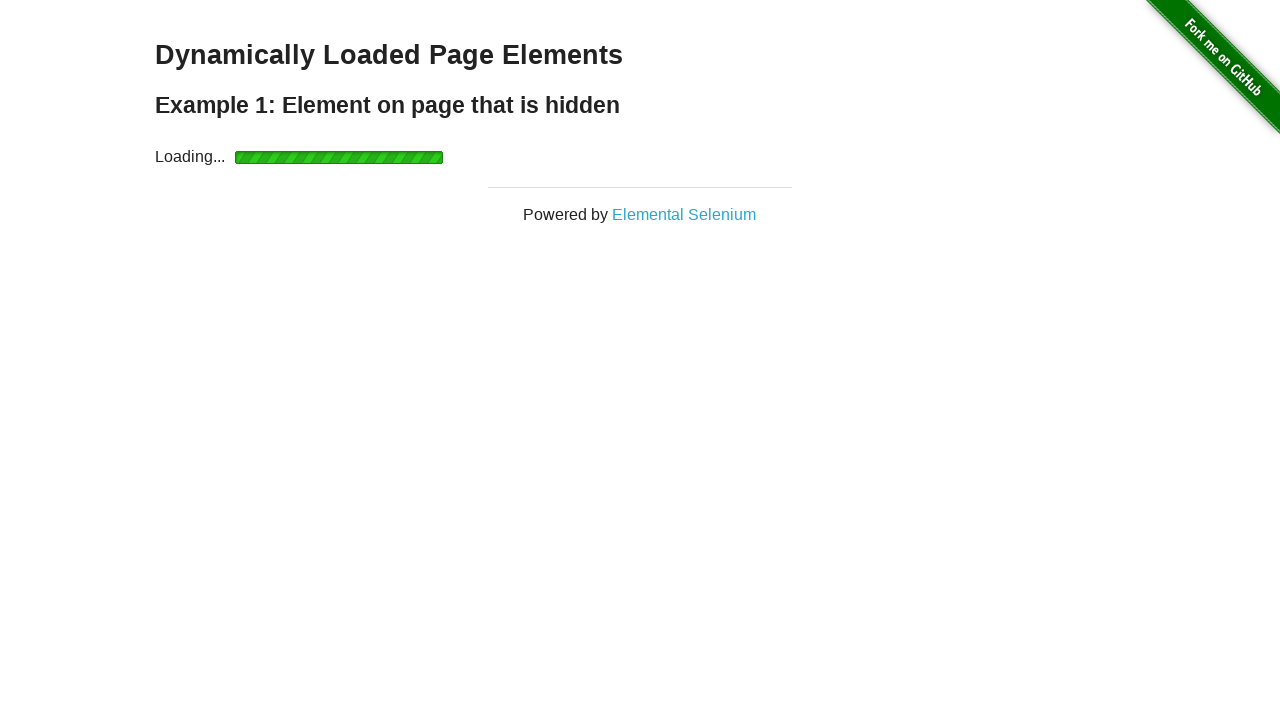

Hidden element became visible after loading
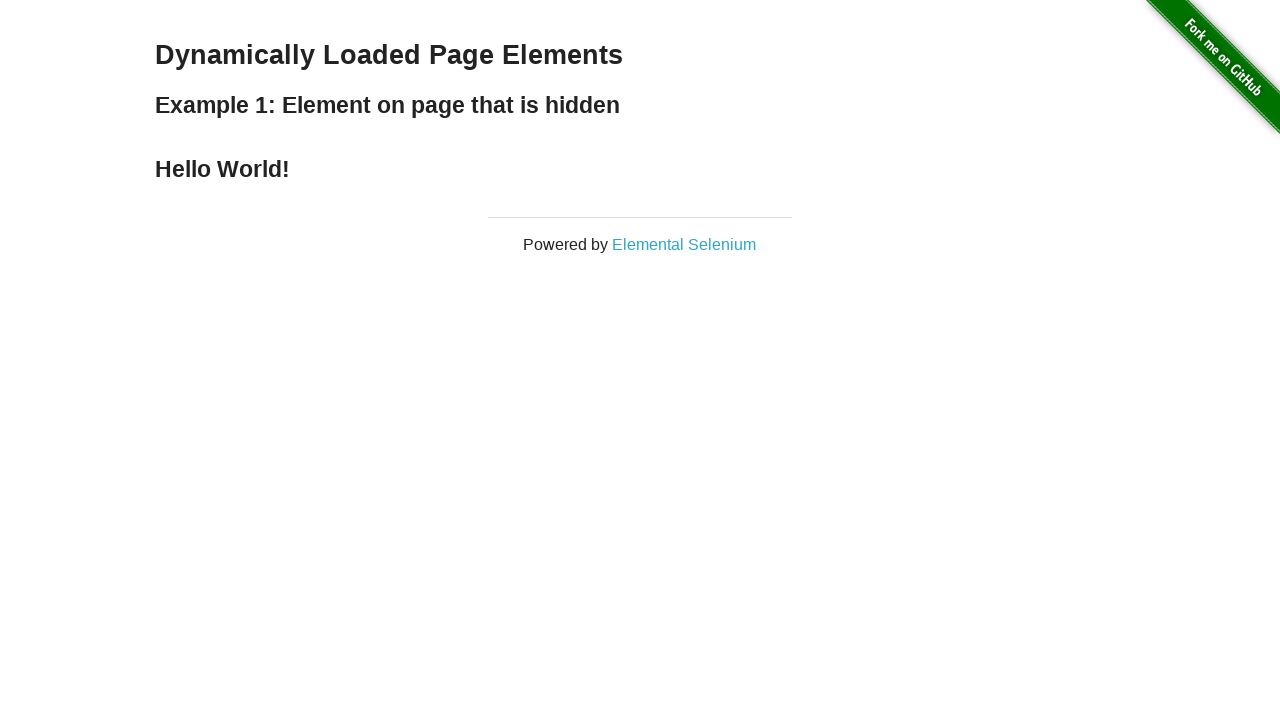

Navigated back to Dynamic Loading page
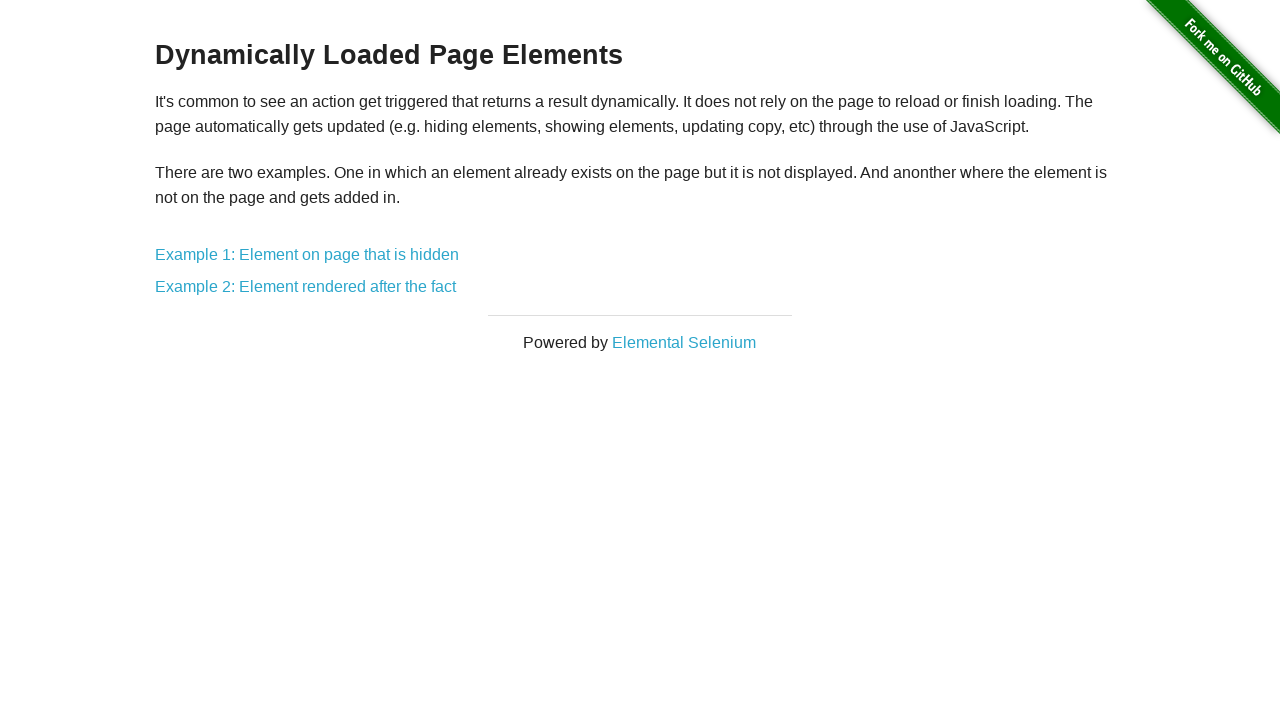

Clicked on Example 2: Element rendered after the fact at (306, 287) on #content > div > a:nth-child(8)
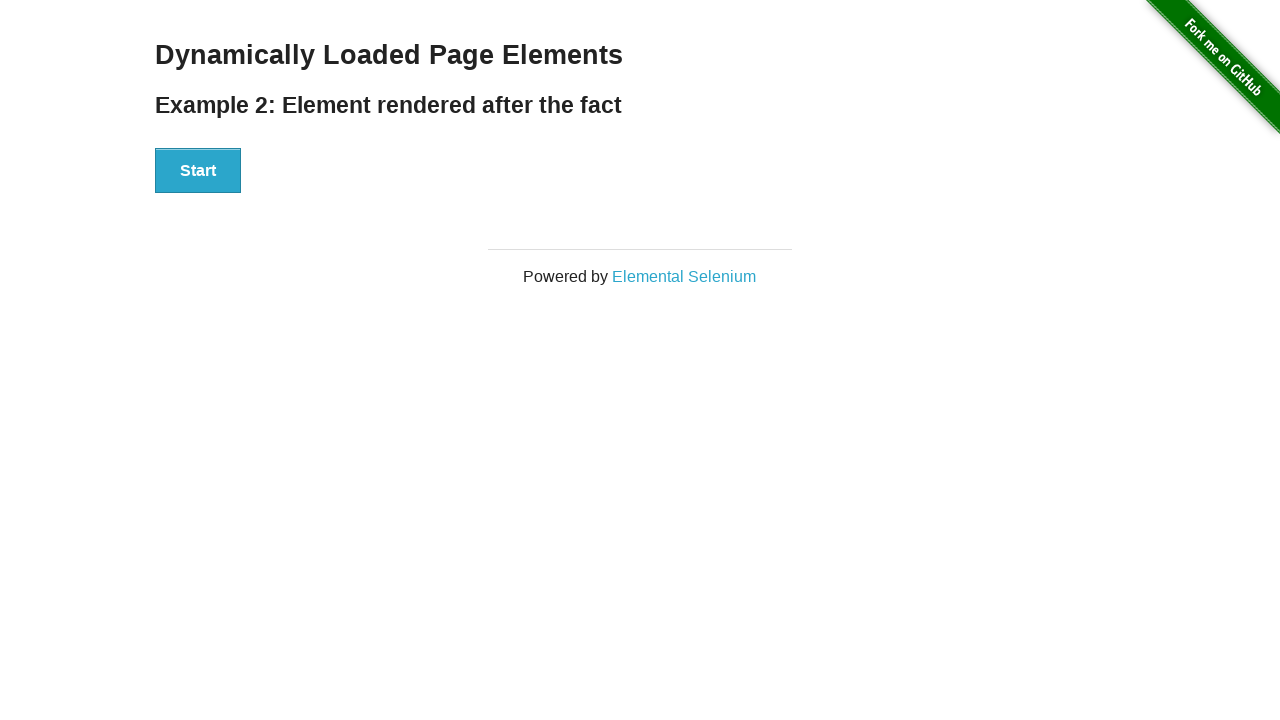

Clicked Start button to begin rendering element at (198, 171) on #start > button
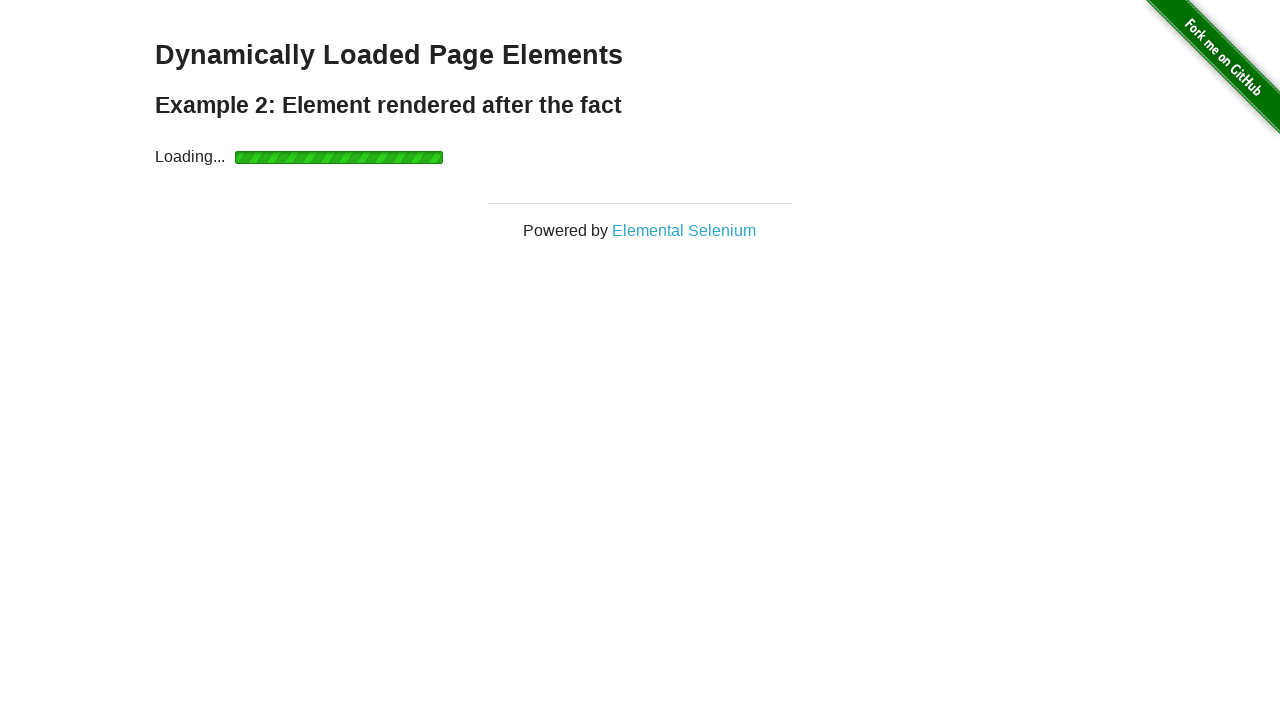

Dynamically rendered element appeared on page
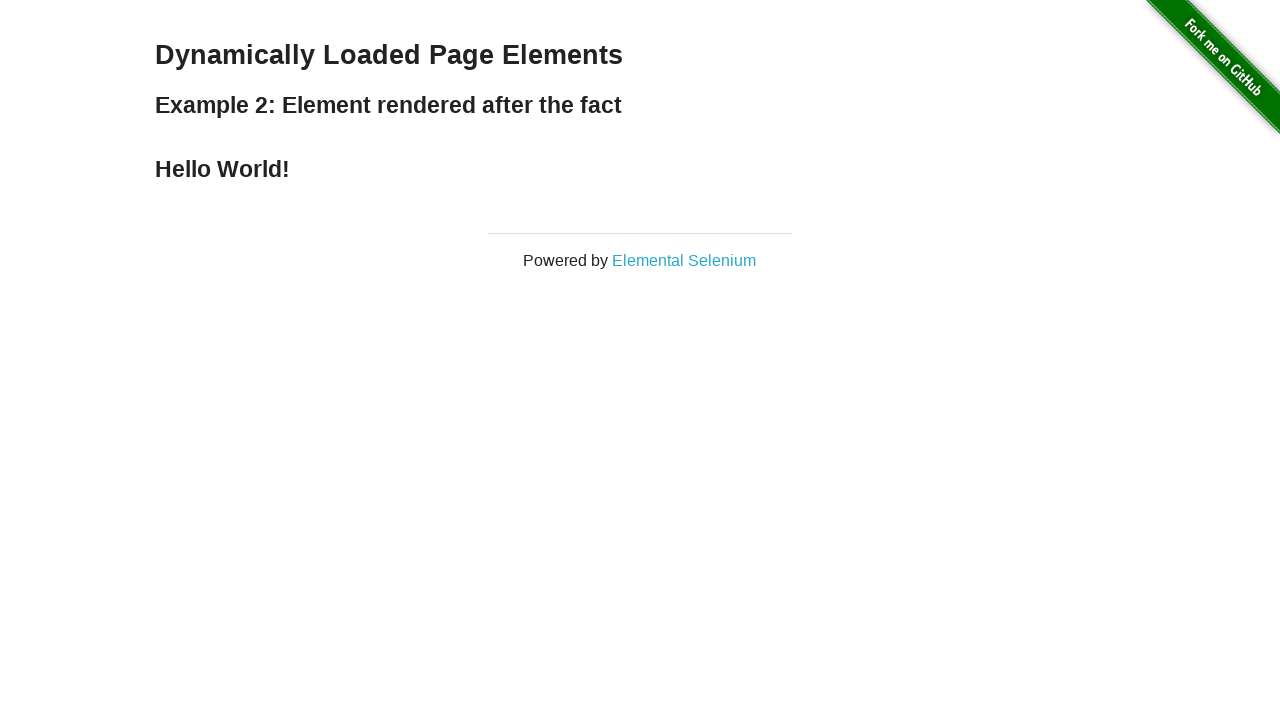

Navigated back once
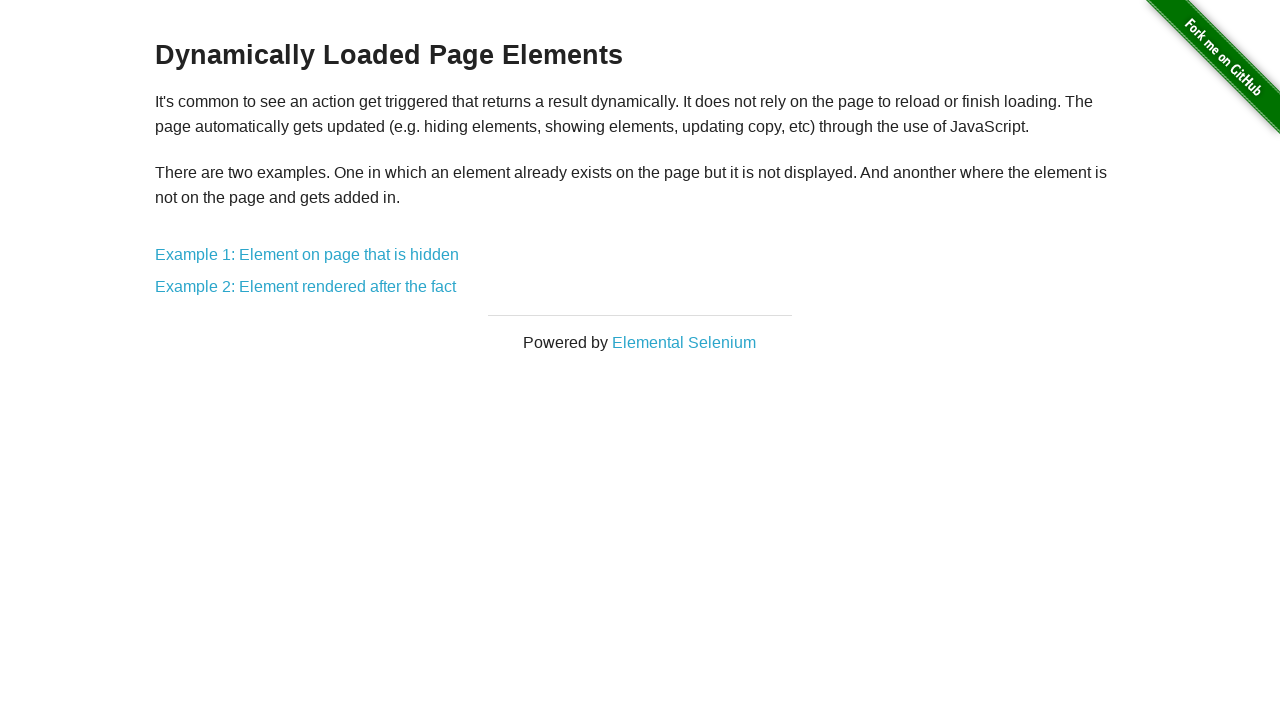

Navigated back to main page
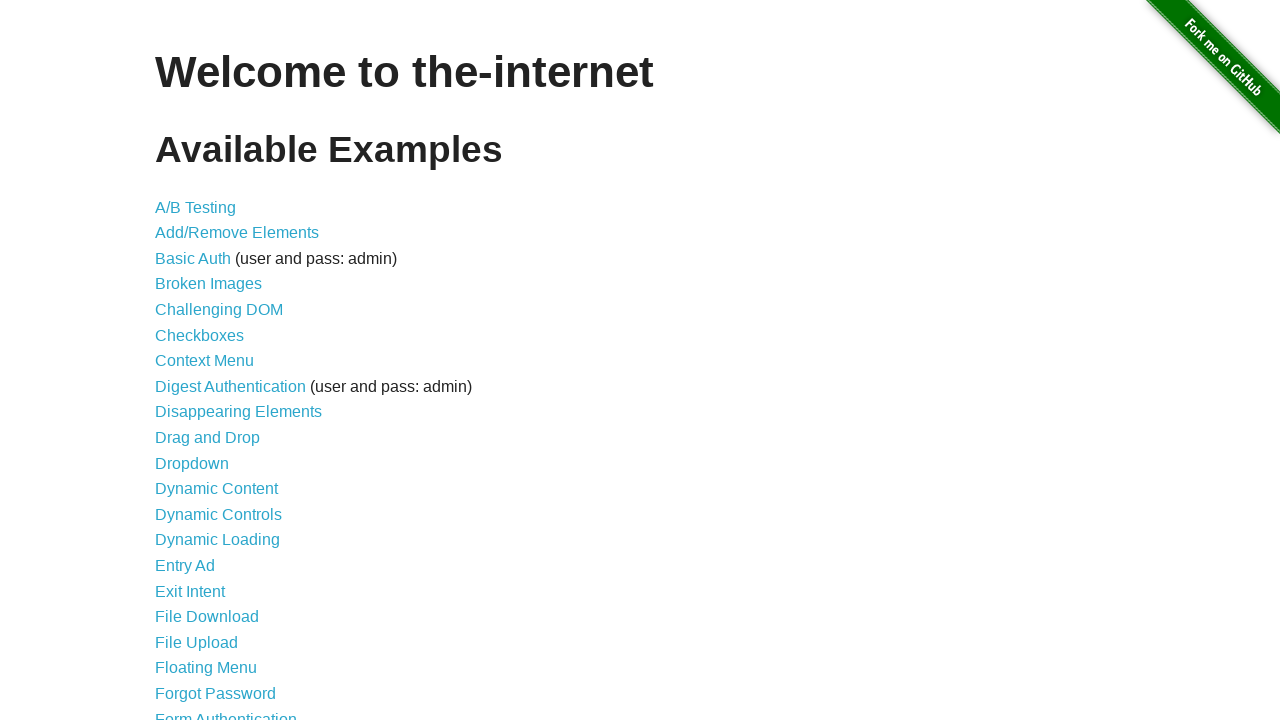

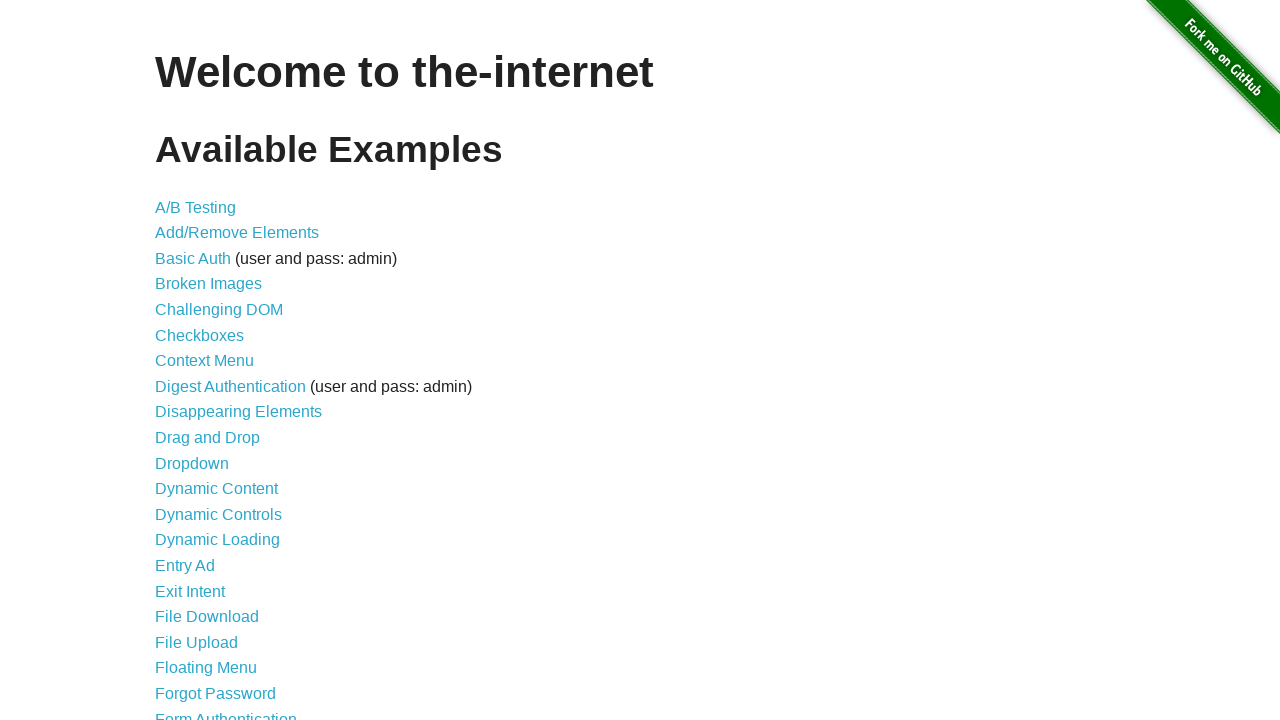